Tests alert handling functionality by triggering different types of alerts (simple alert and confirmation dialog) and interacting with them

Starting URL: https://rahulshettyacademy.com/AutomationPractice/

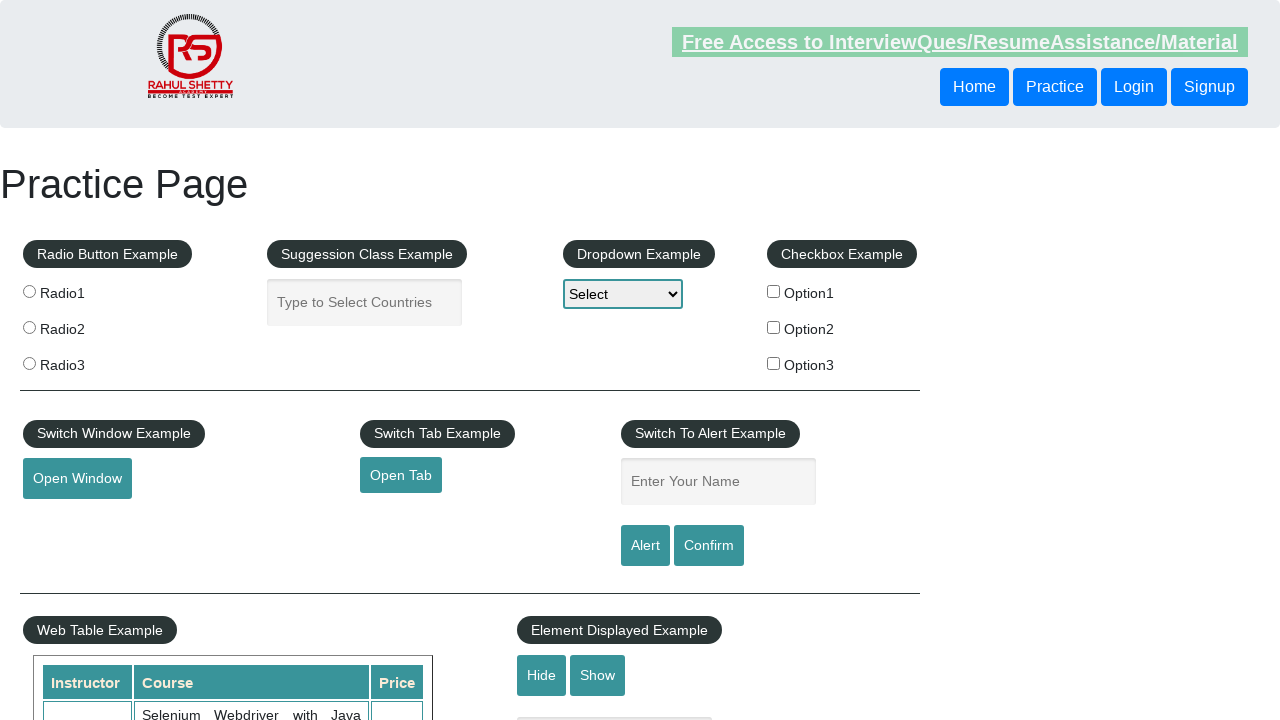

Filled name field with 'Satyam Gadekar' on #name
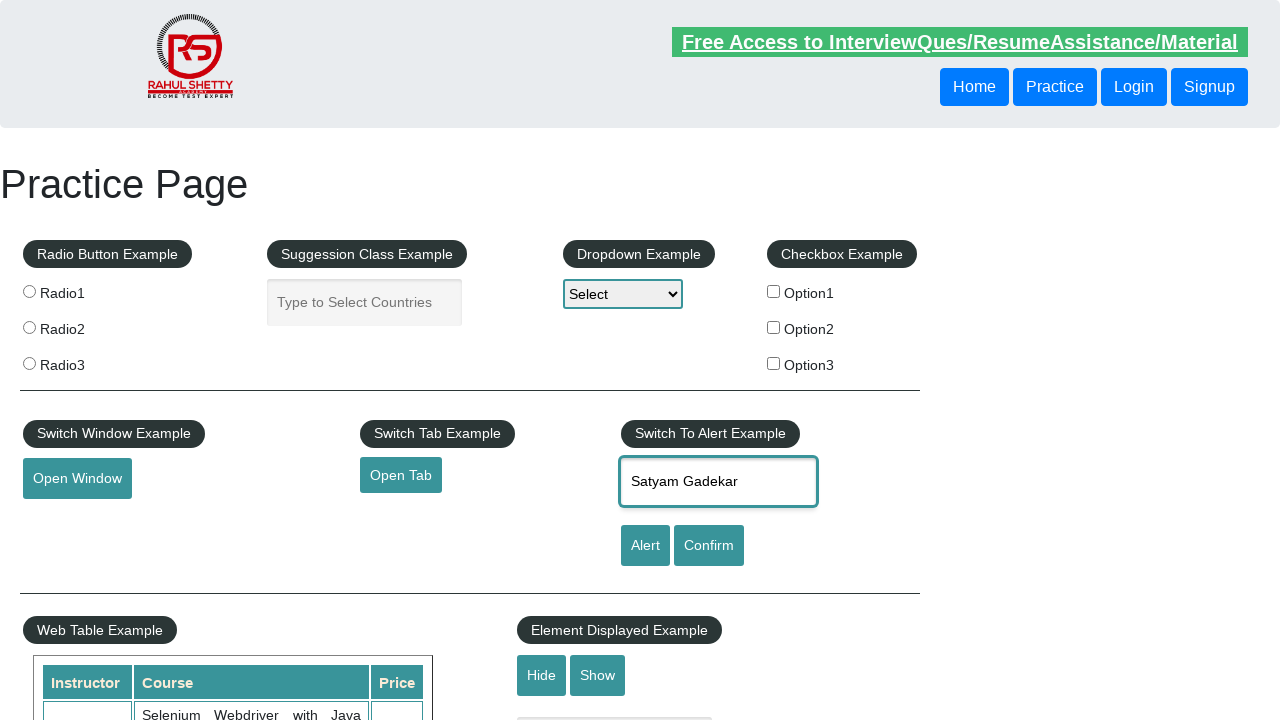

Clicked alert button to trigger simple alert at (645, 546) on xpath=//input[@id='alertbtn']
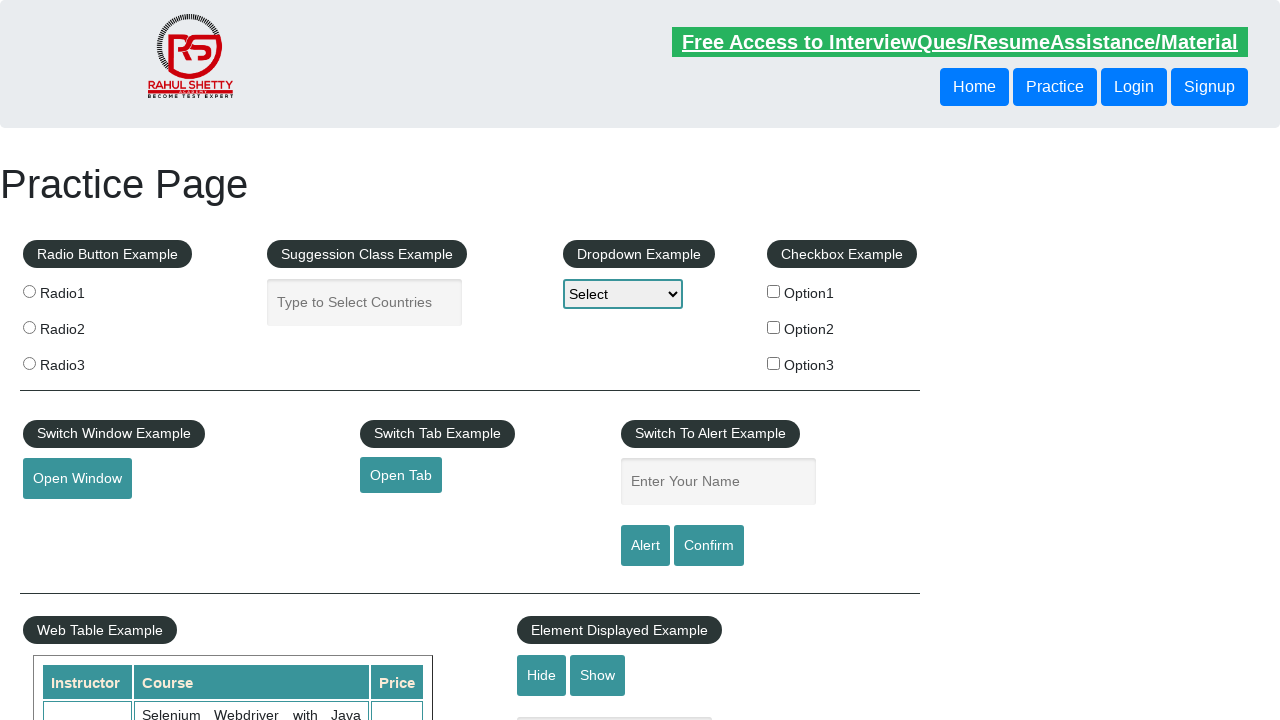

Handled simple alert by accepting it
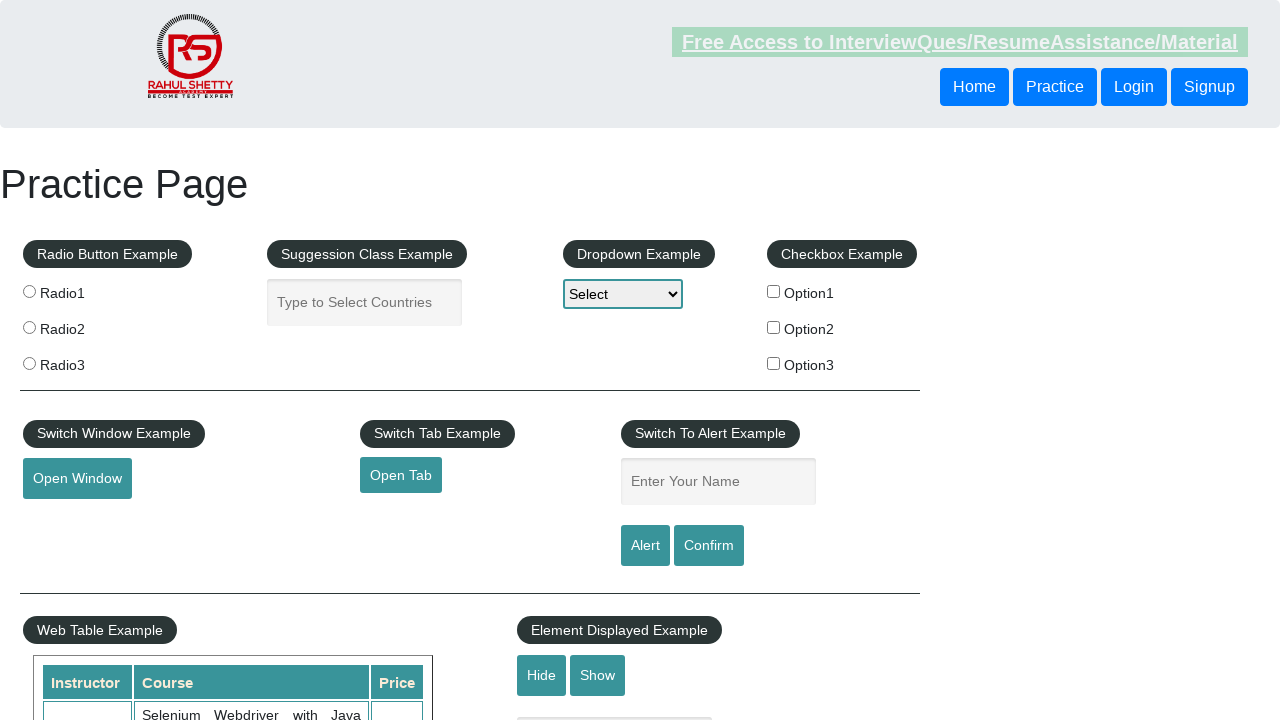

Filled name field with 'Satyam Namdev Gadekar' on #name
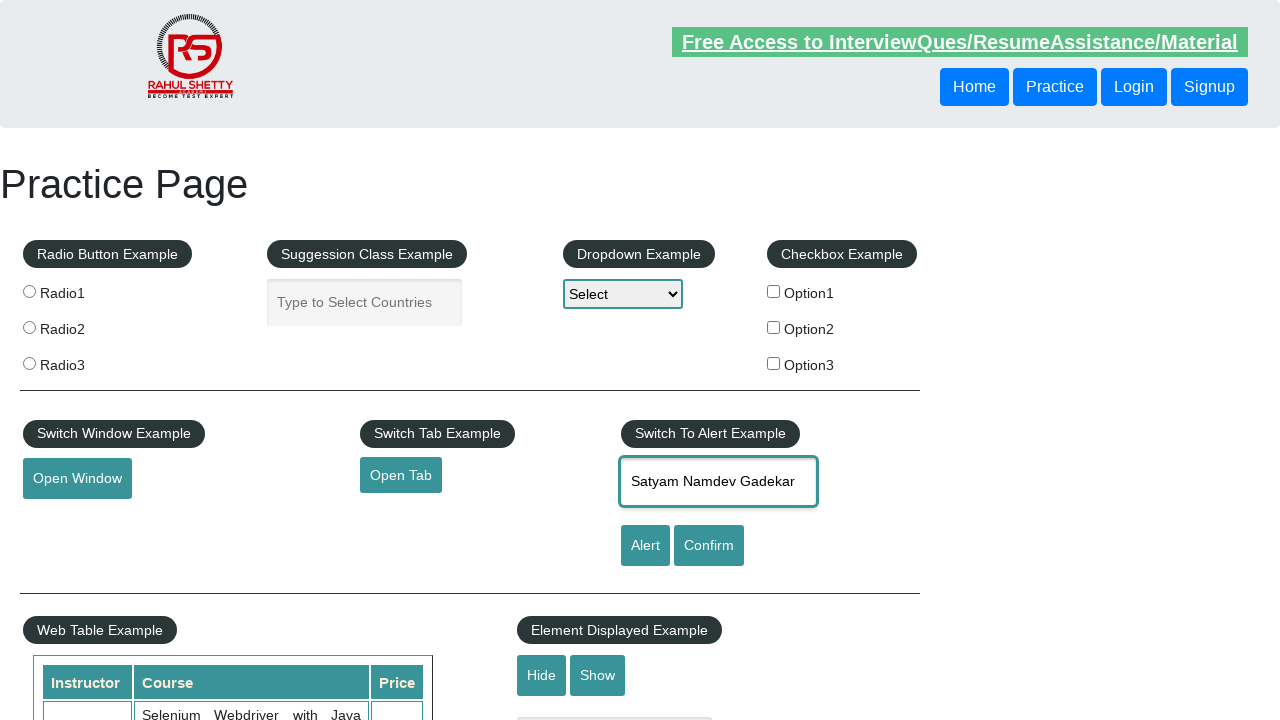

Clicked confirm button to trigger confirmation dialog at (709, 546) on xpath=//input[@value='Confirm']
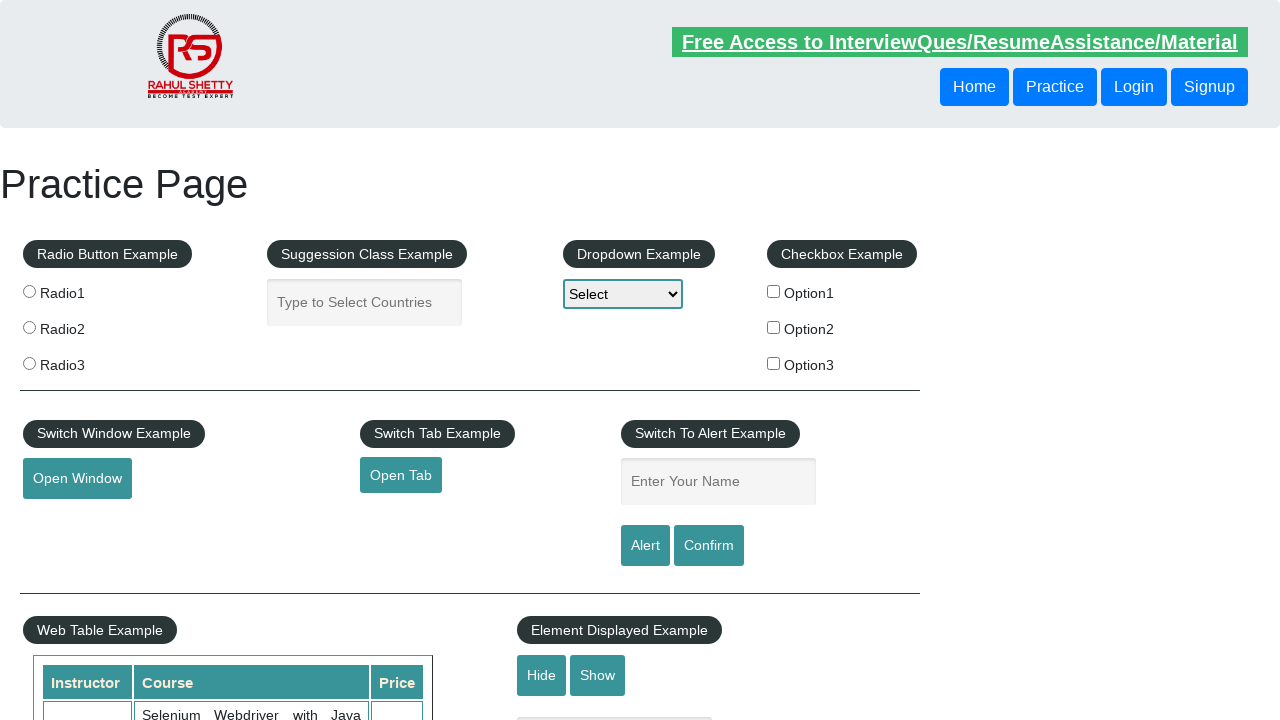

Handled confirmation dialog by dismissing it
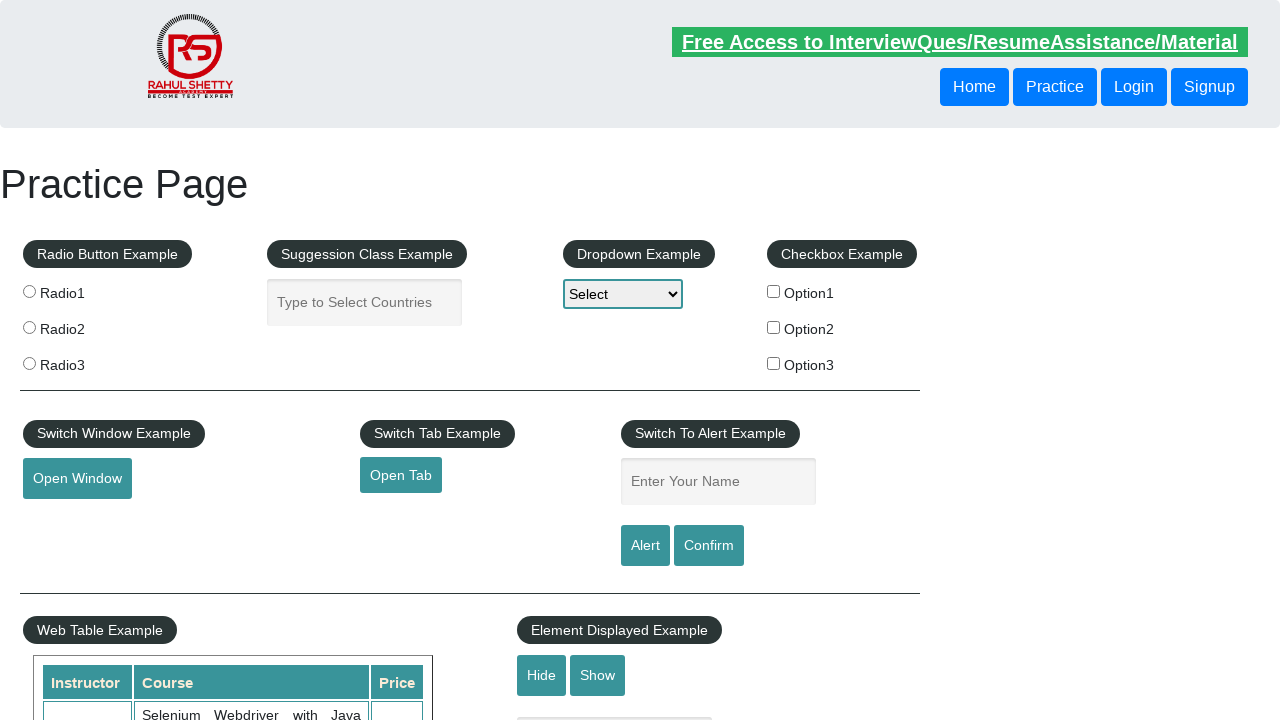

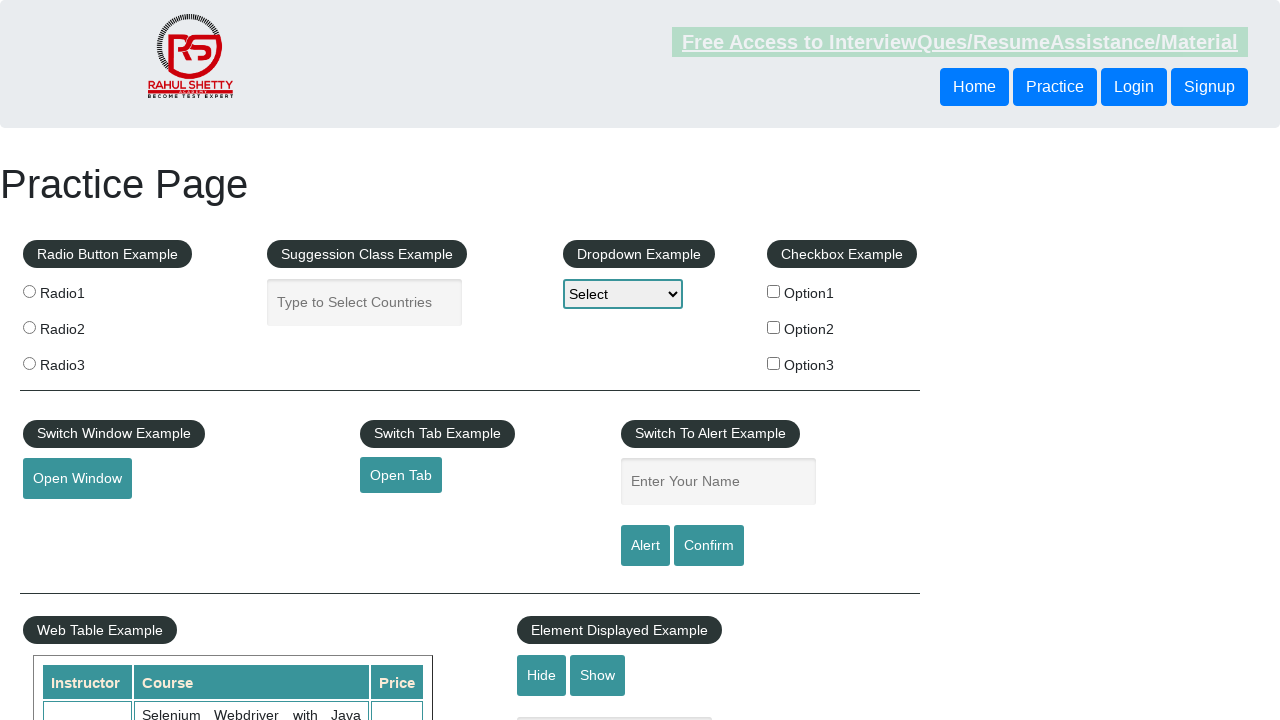